Navigates to HeroPark website and verifies that the "КОНТАКТЫ" (Contacts) text is present on the page

Starting URL: https://heropark.by/

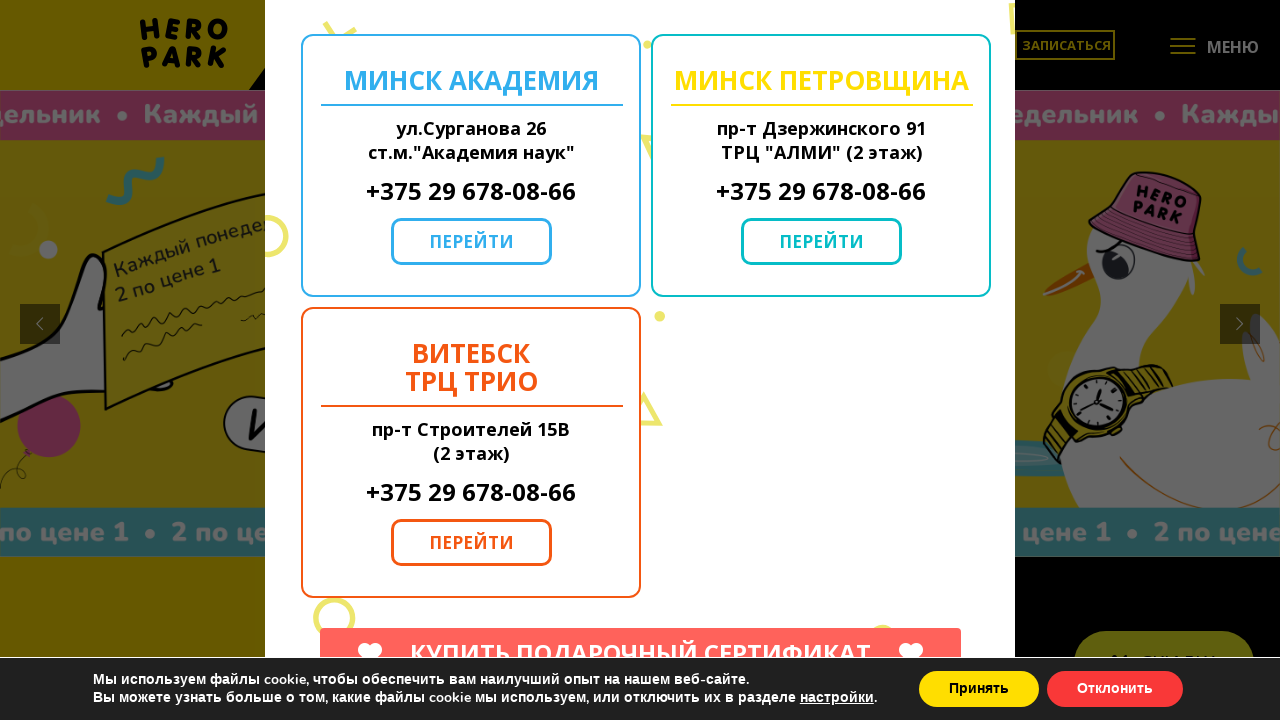

Navigated to HeroPark website
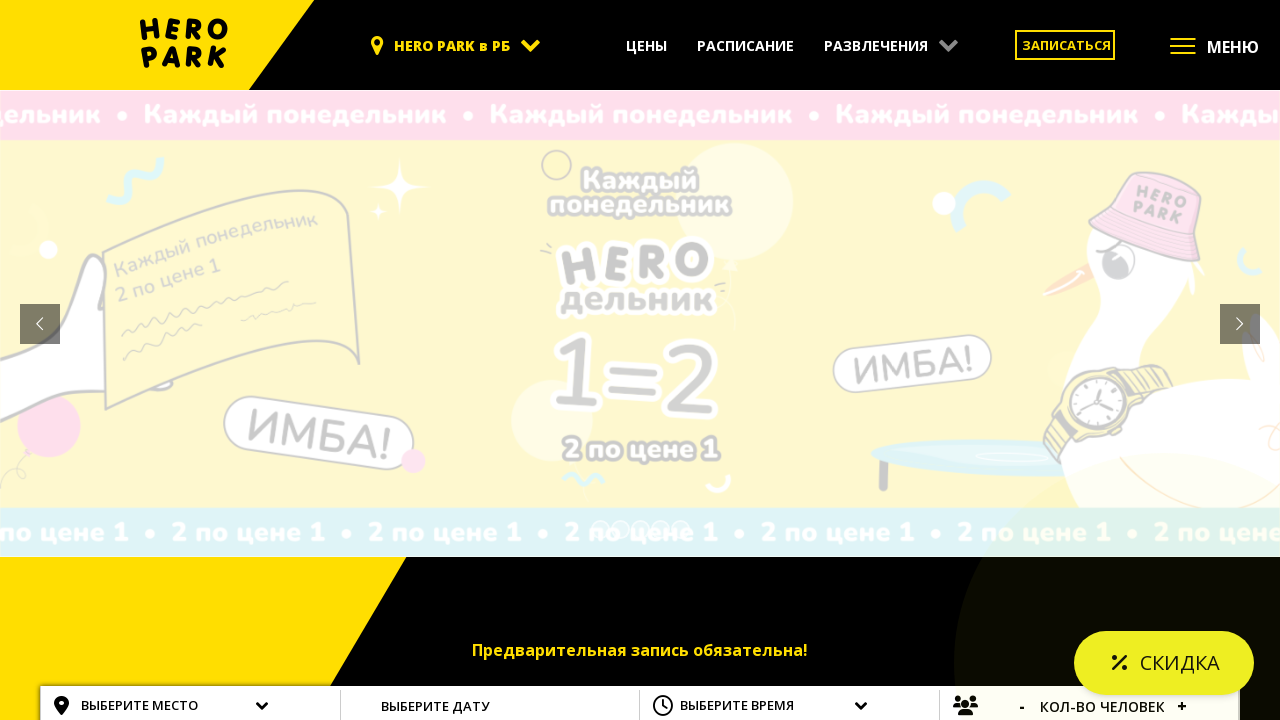

Located КОНТАКТЫ (Contacts) text element
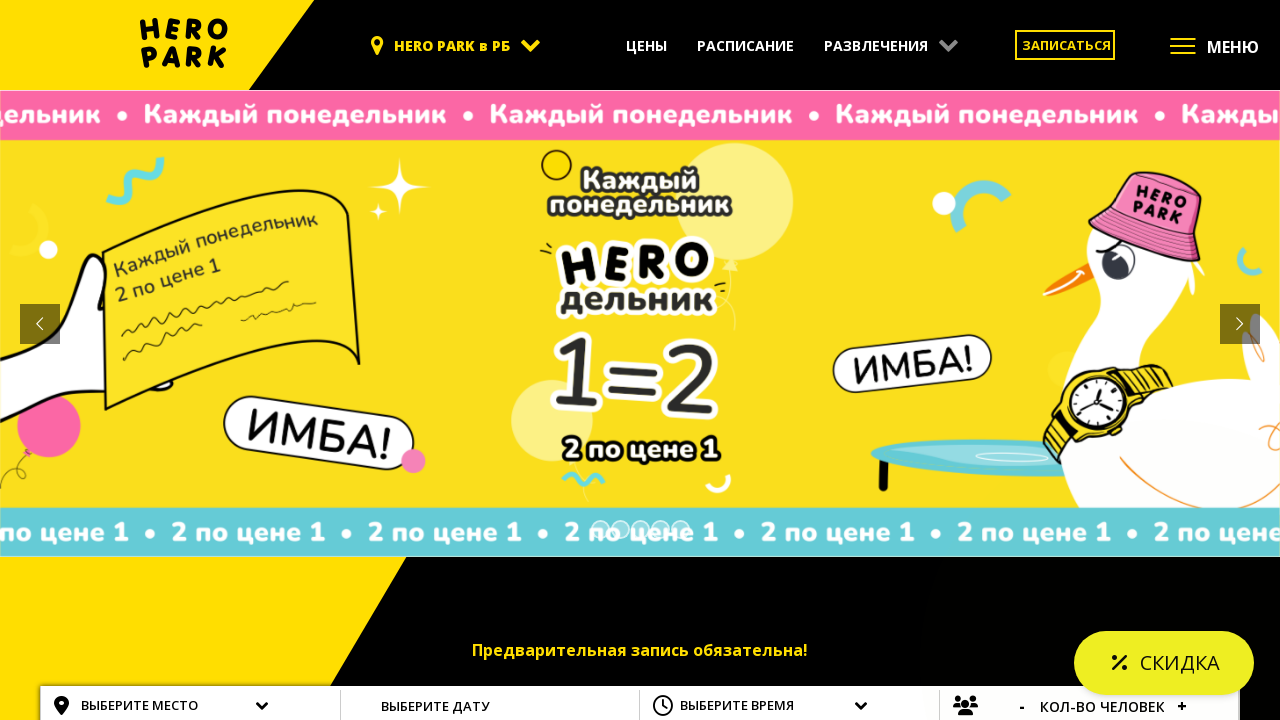

Waited for КОНТАКТЫ text to be visible
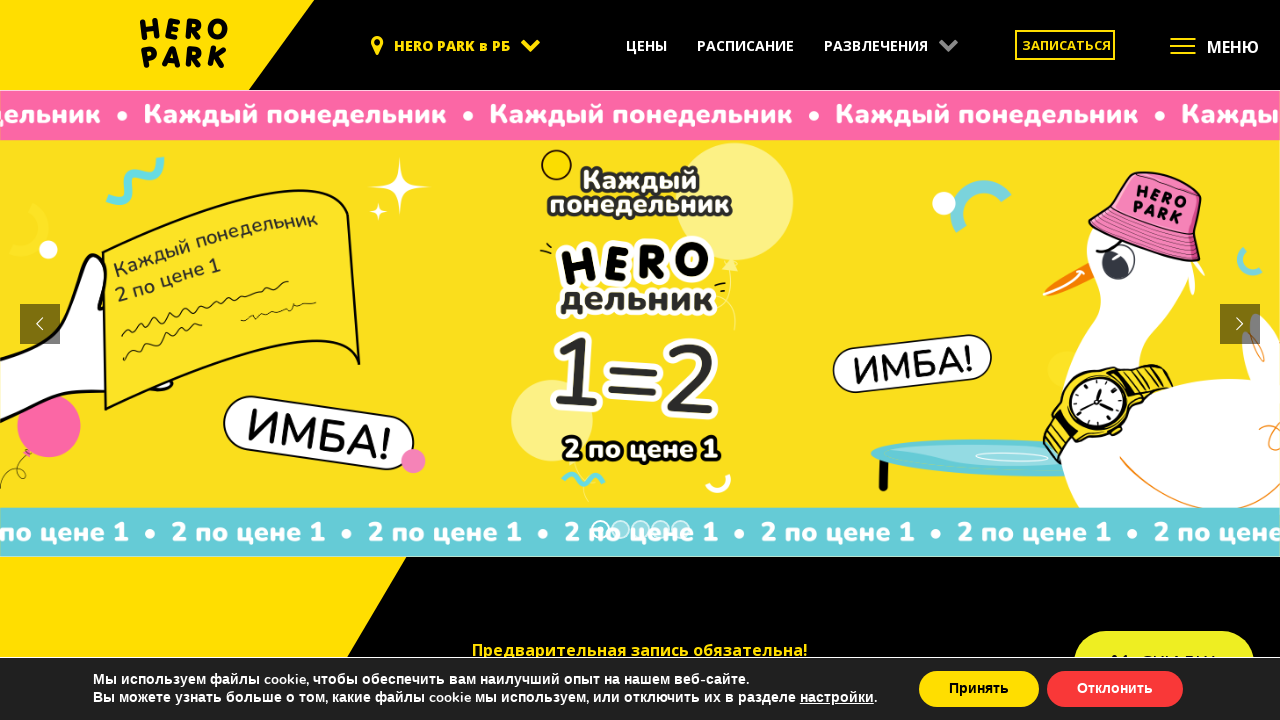

Verified that КОНТАКТЫ text is present and matches expected value
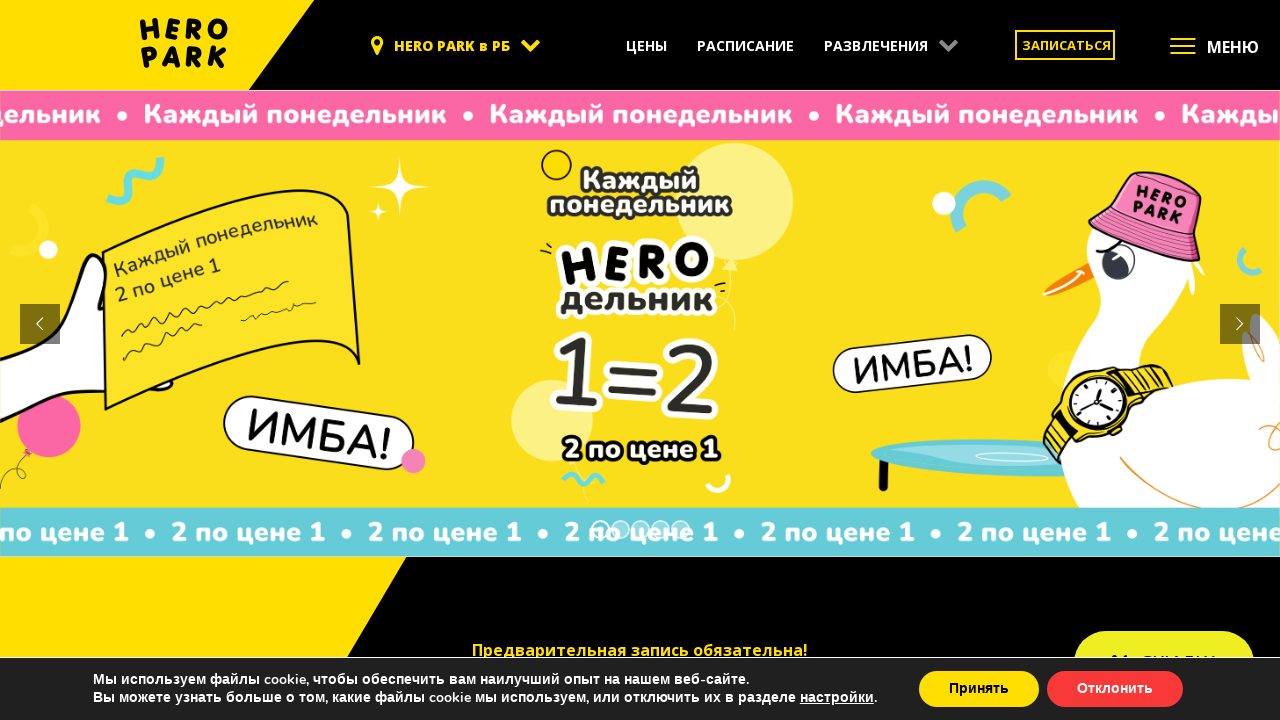

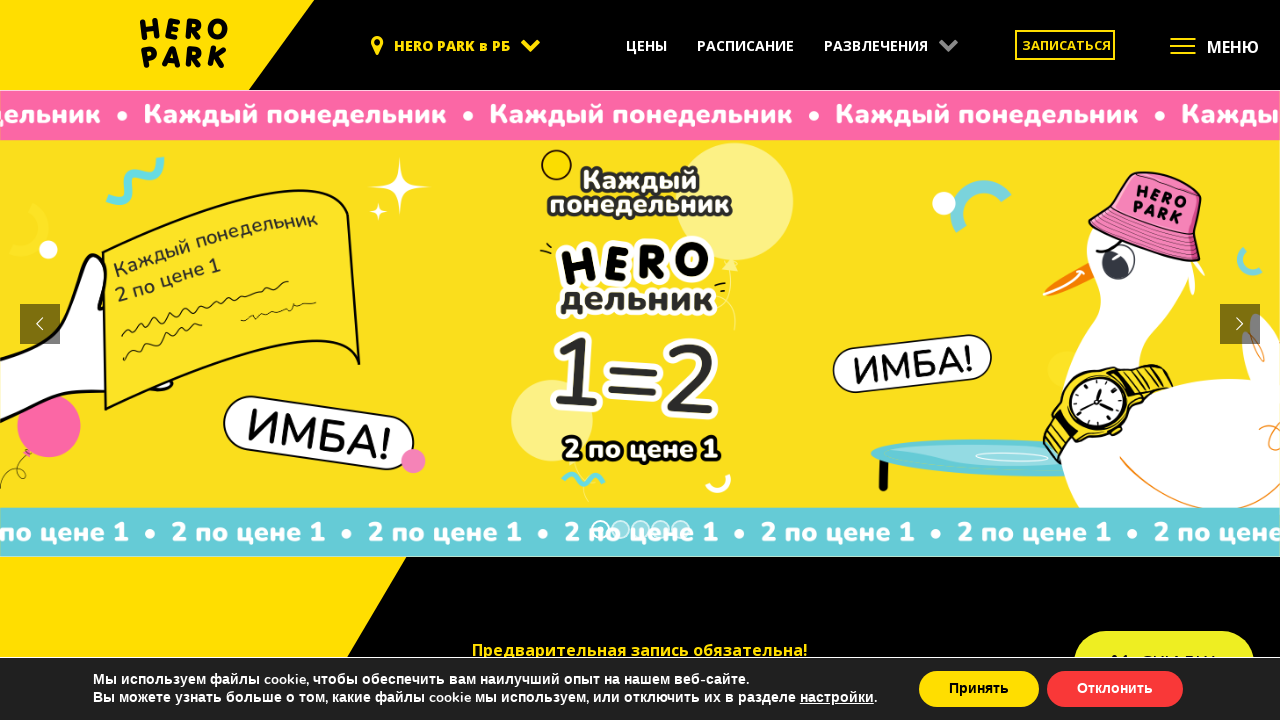